Tests clicking a primary button and verifies the click confirmation message is displayed correctly

Starting URL: https://test-with-me-app.vercel.app/learning/web-elements/elements/button

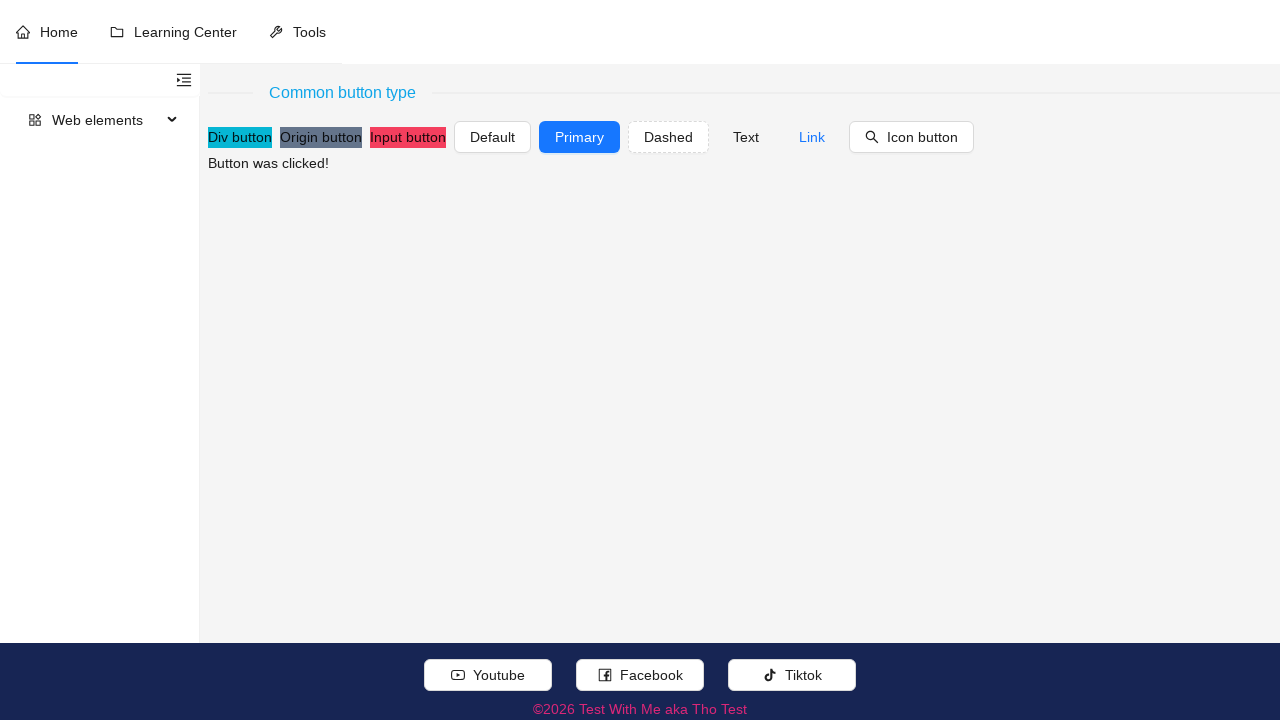

Clicked the Primary button at (580, 137) on //button[normalize-space() ='Primary'] | //*[@role = 'button' and normalize-spac
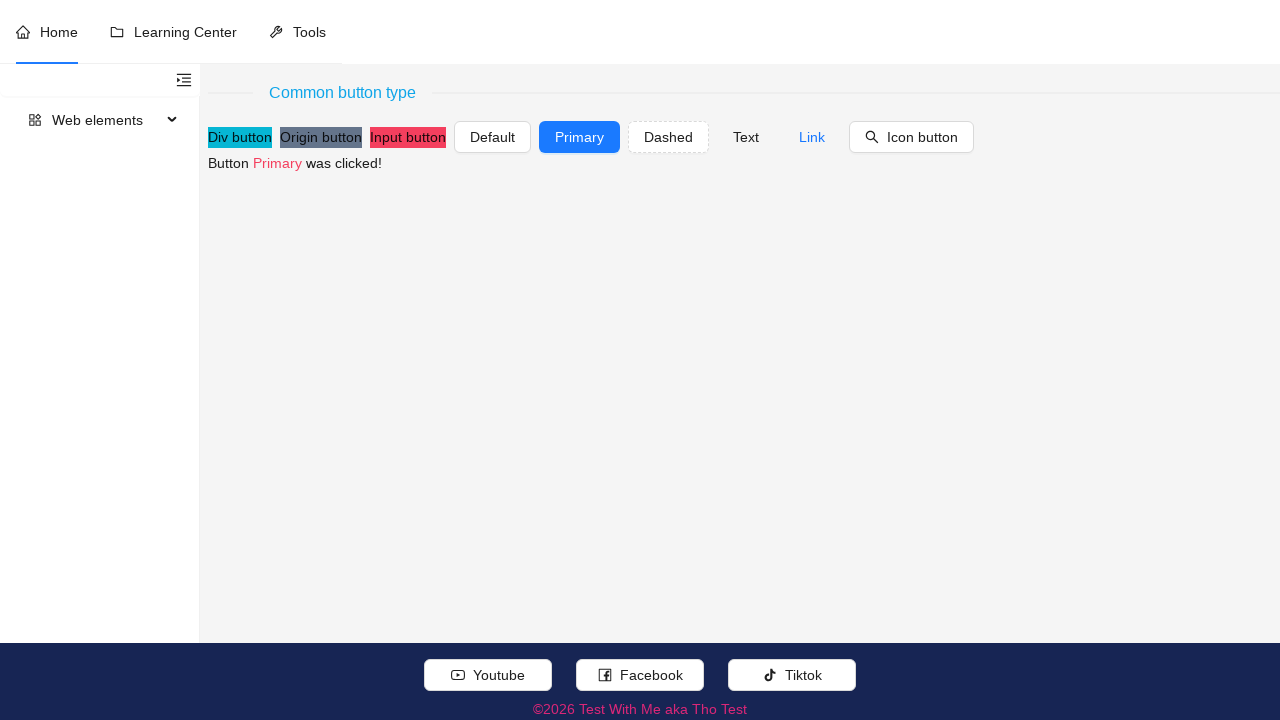

Verified the click confirmation message is displayed with rose-500 styling
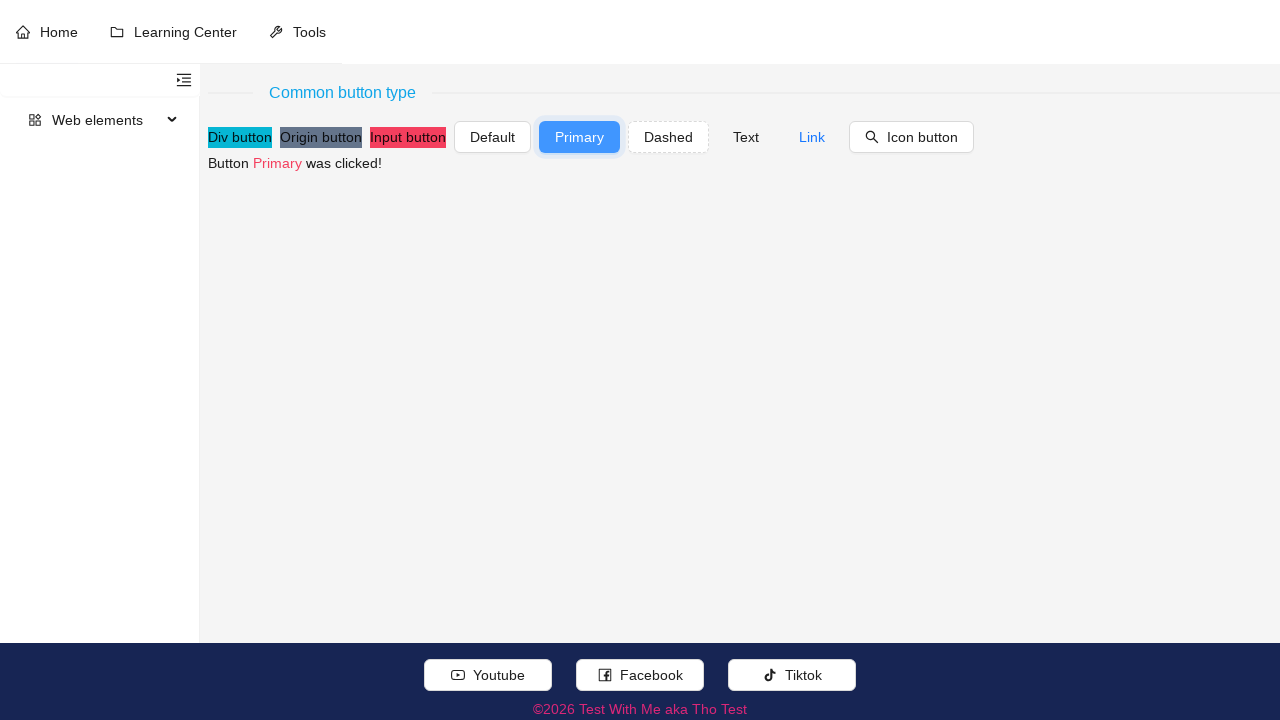

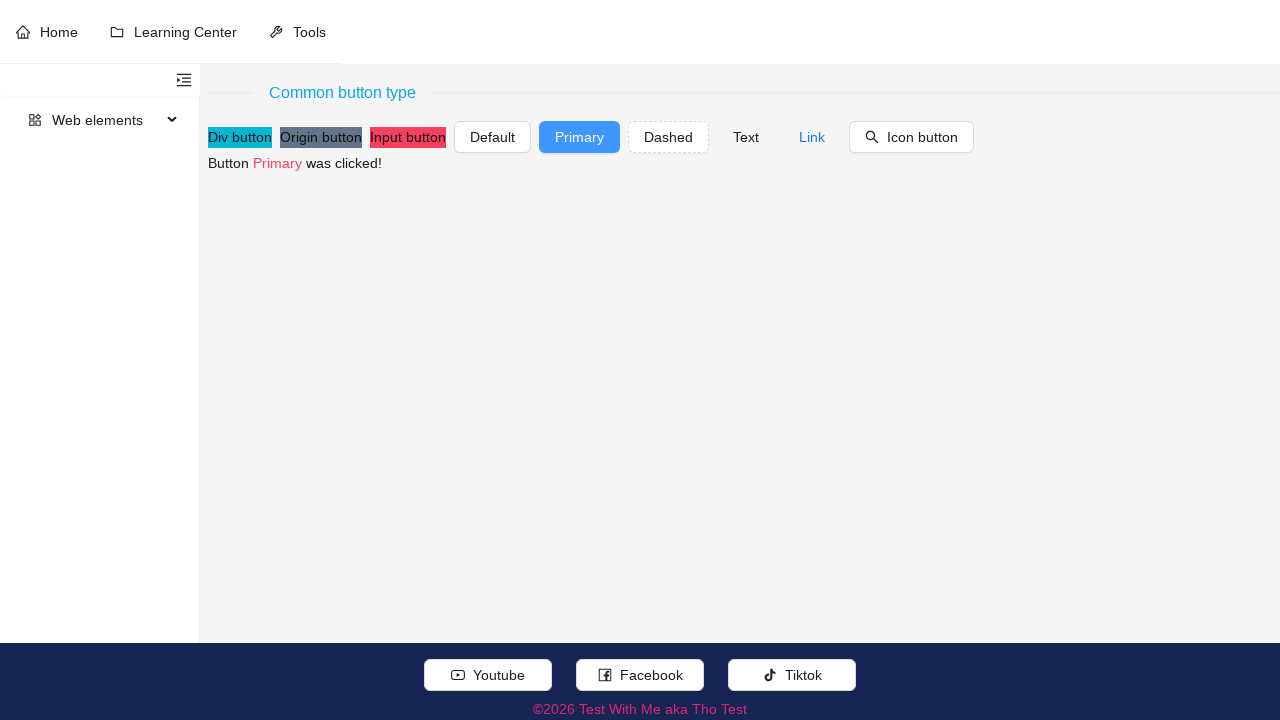